Tests dropdown list functionality by selecting options from a dropdown and verifying the selected values match expected text

Starting URL: https://the-internet.herokuapp.com/dropdown

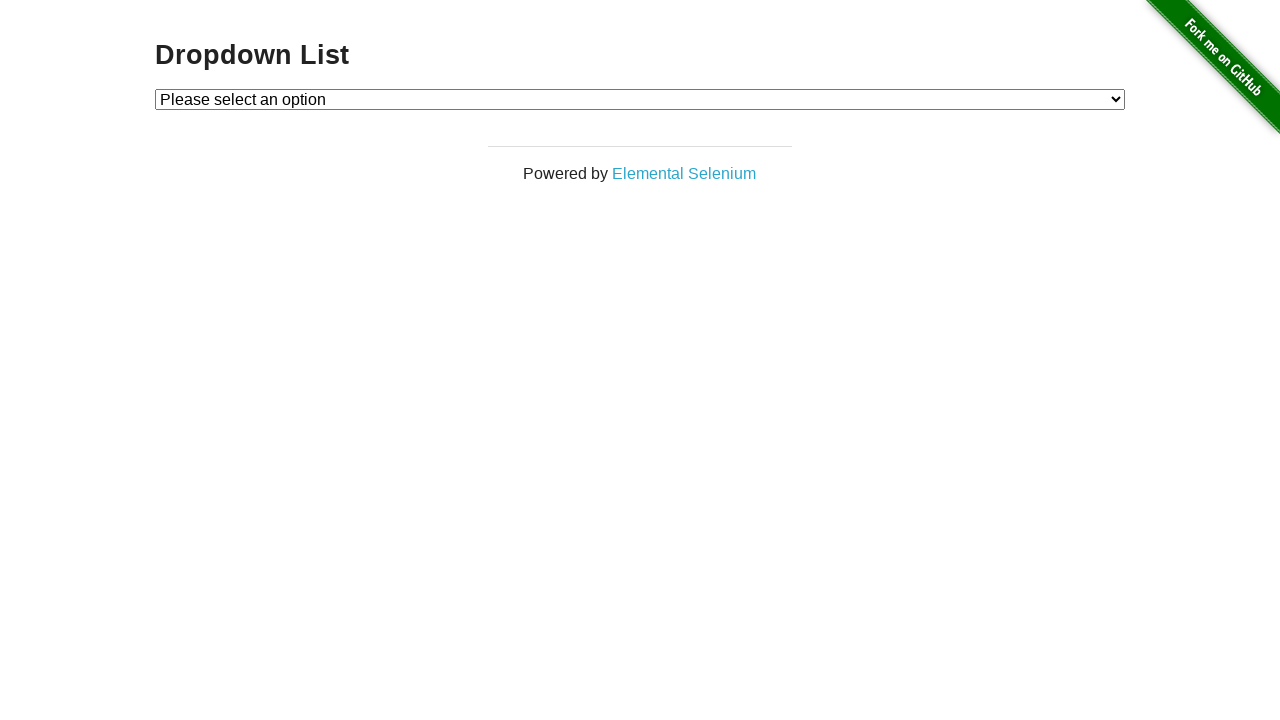

Waited for dropdown element to load
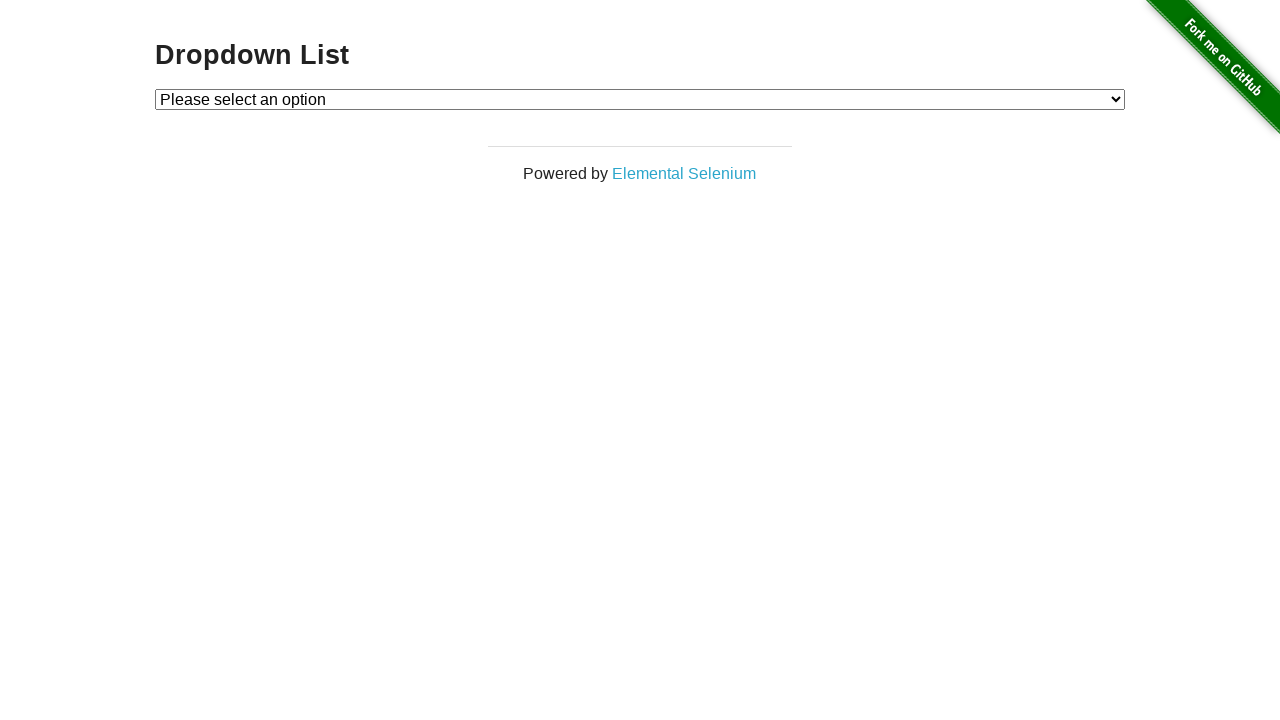

Selected Option 1 from dropdown (index 1) on #dropdown
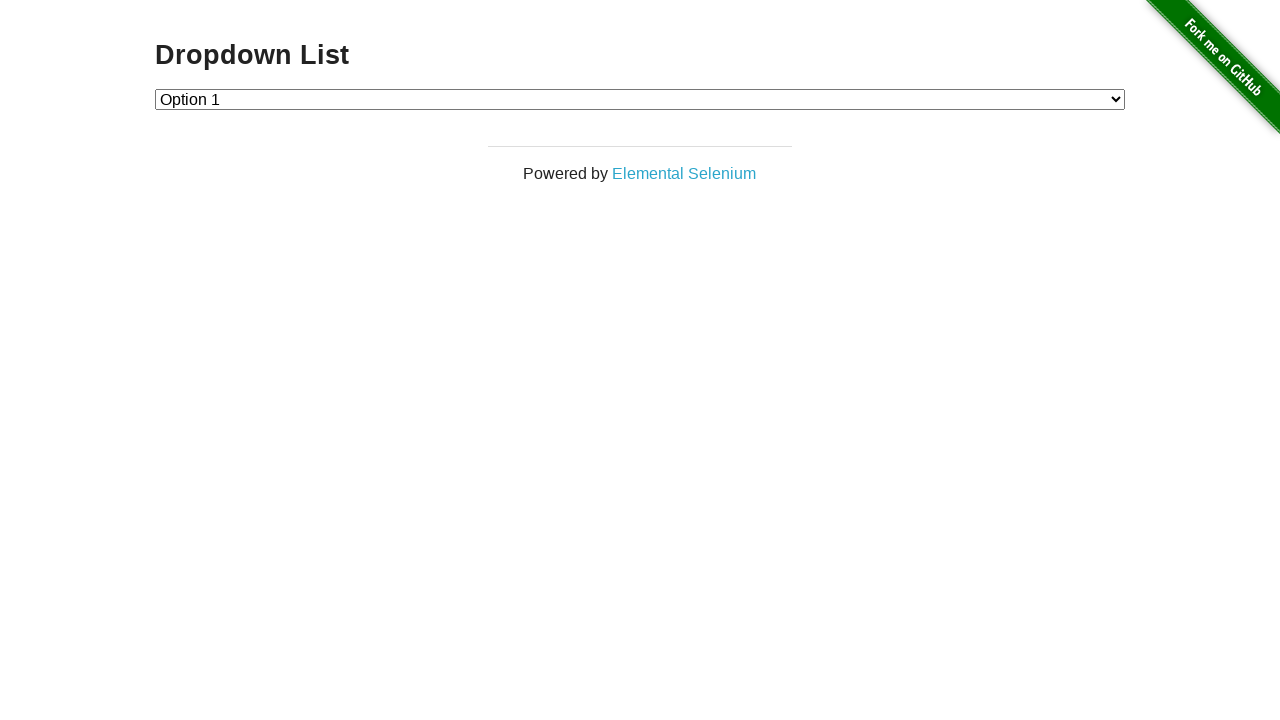

Retrieved selected value from dropdown
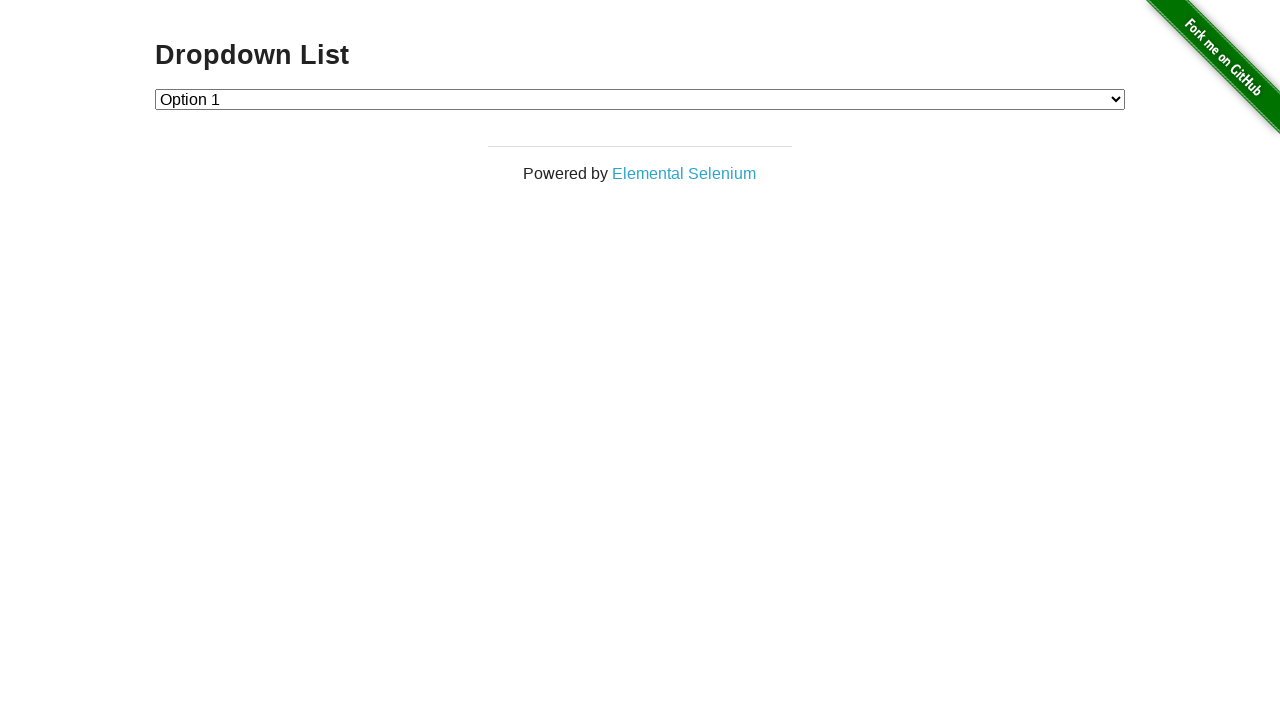

Asserted that Option 1 is selected (value='1')
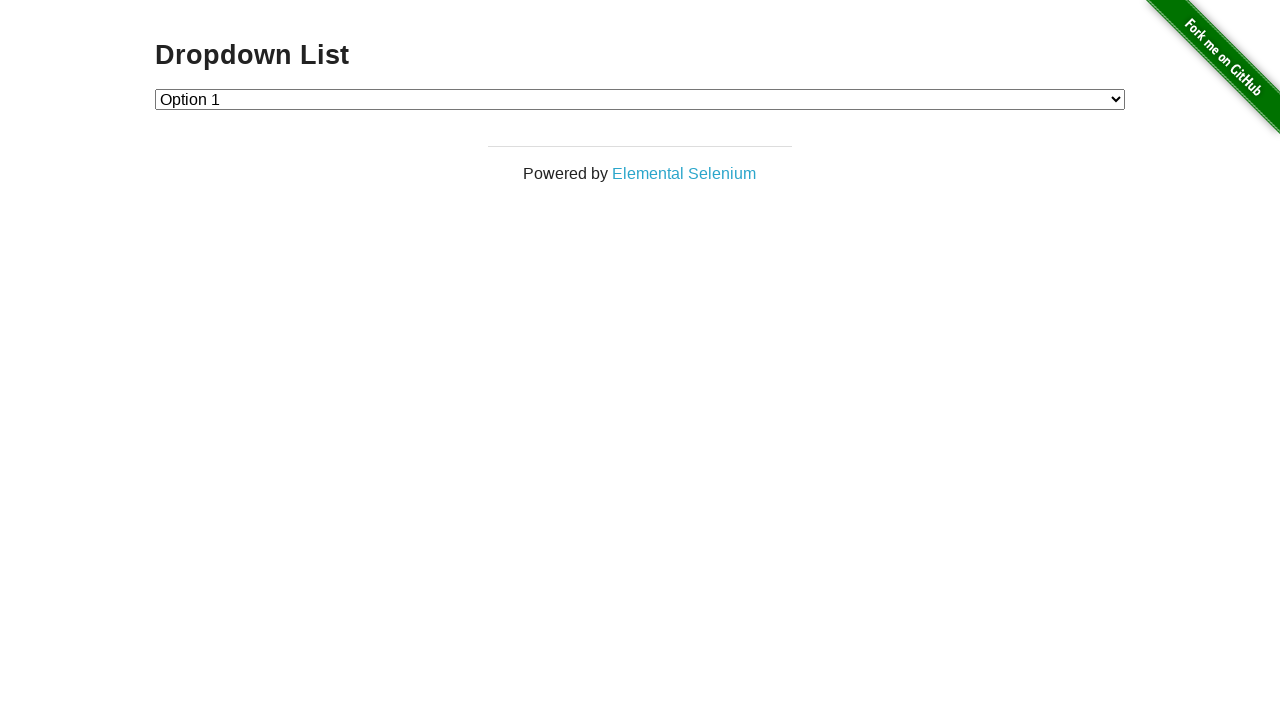

Selected Option 2 from dropdown (index 2) on #dropdown
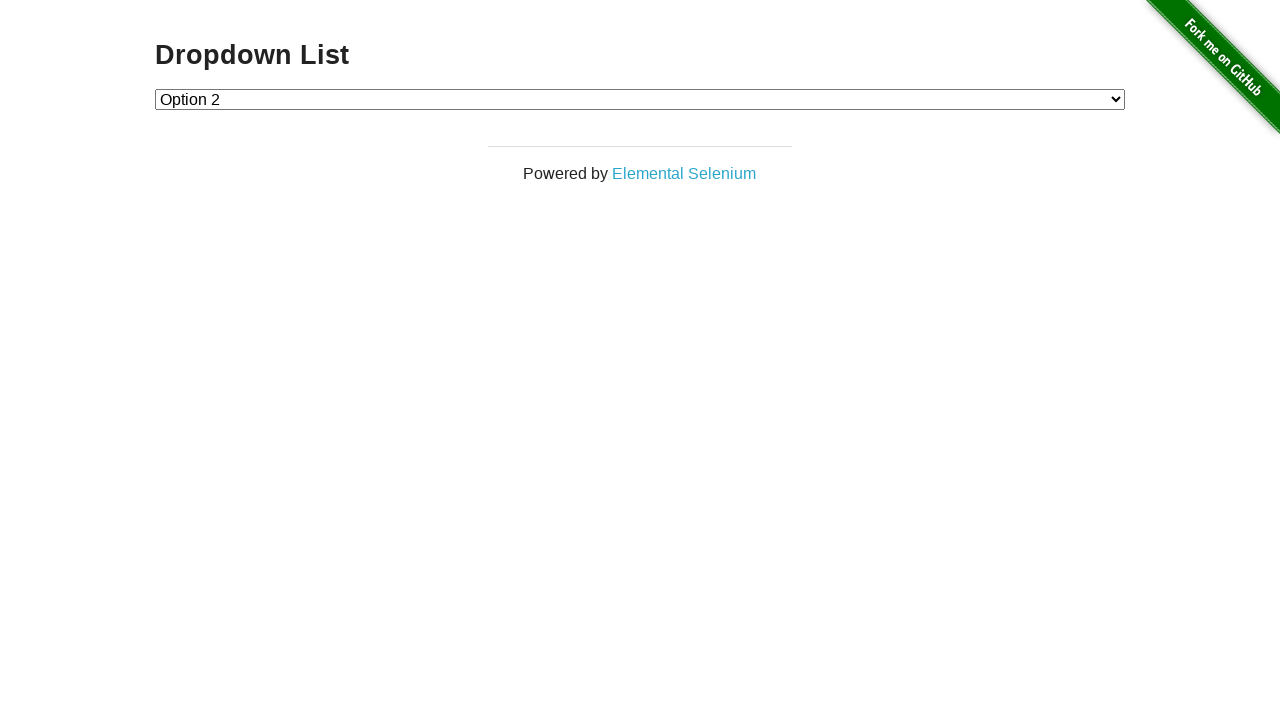

Retrieved selected value from dropdown
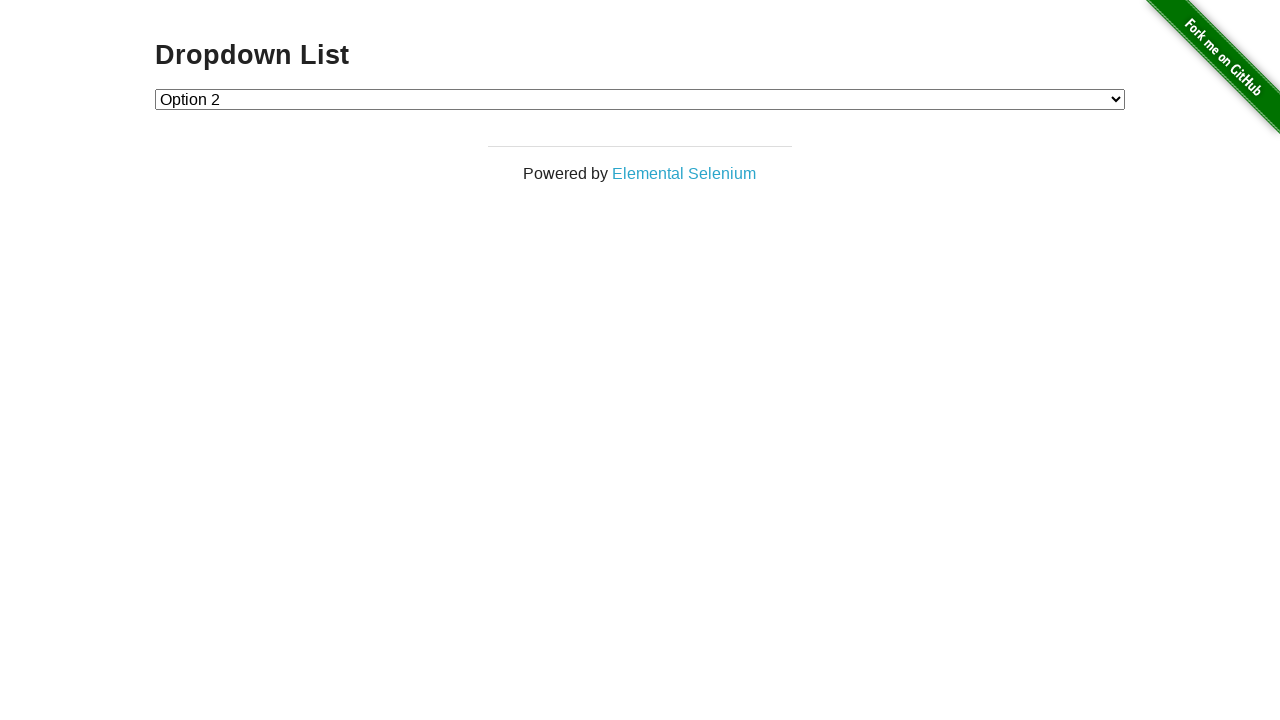

Asserted that Option 2 is selected (value='2')
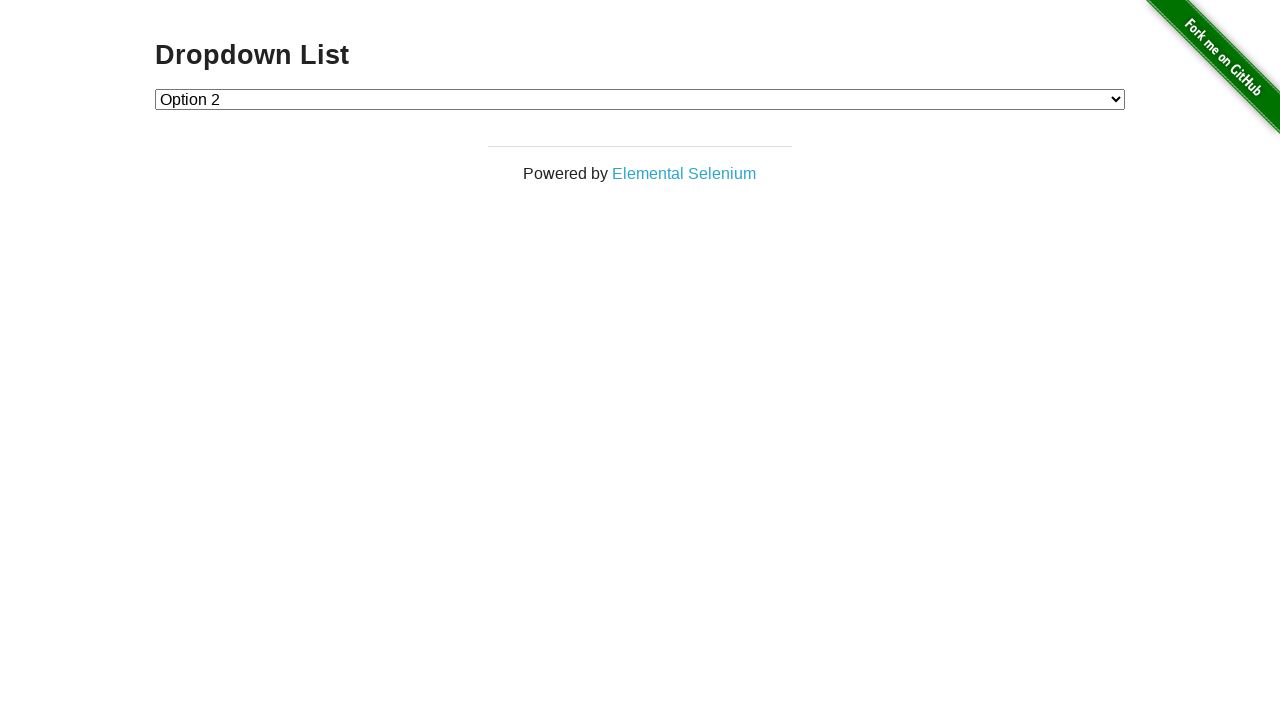

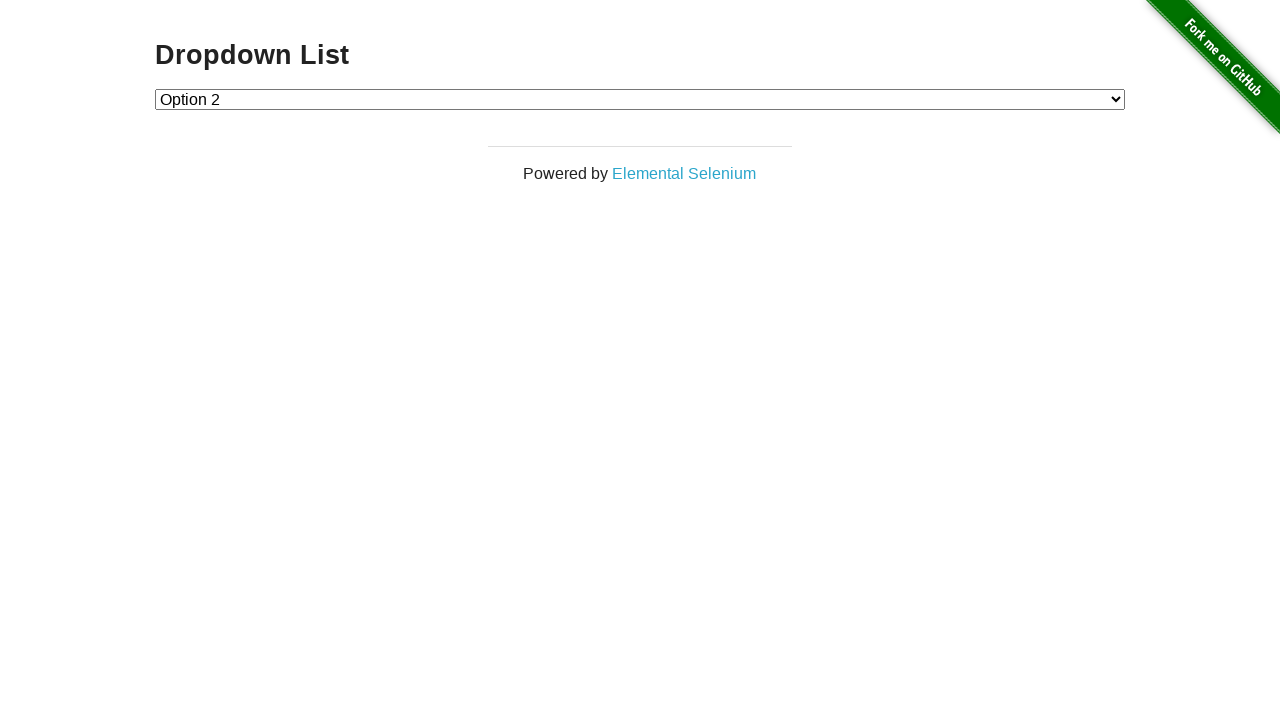